Tests the product search functionality by typing "ca" in the search field to filter vegetables and fruits

Starting URL: https://rahulshettyacademy.com/seleniumPractise/#/

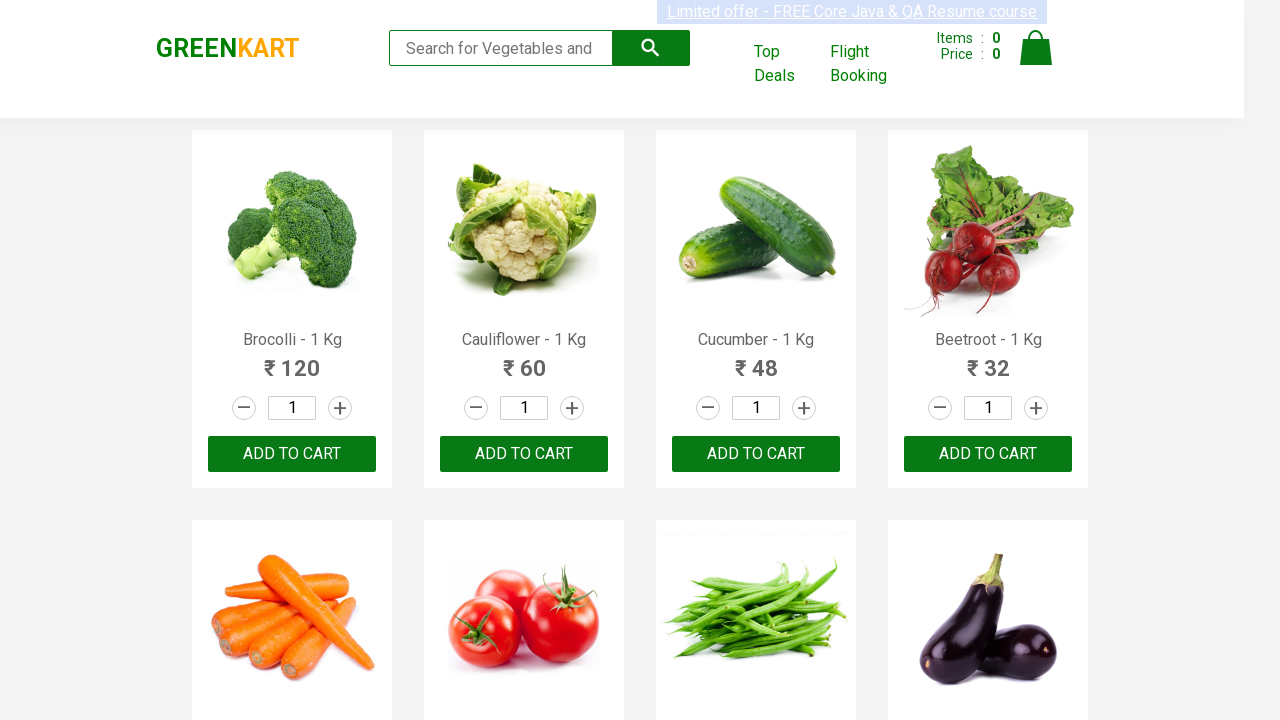

Filled search field with 'ca' to filter vegetables and fruits on input[placeholder='Search for Vegetables and Fruits']
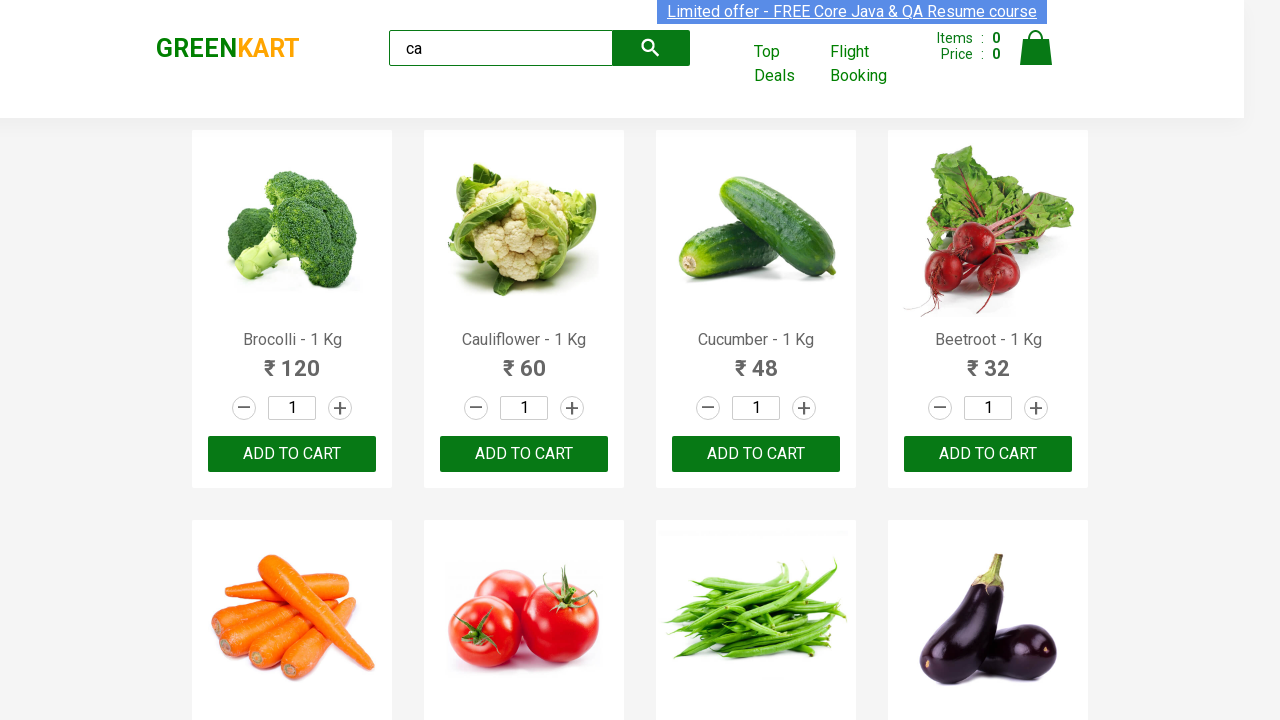

Waited for search results to update
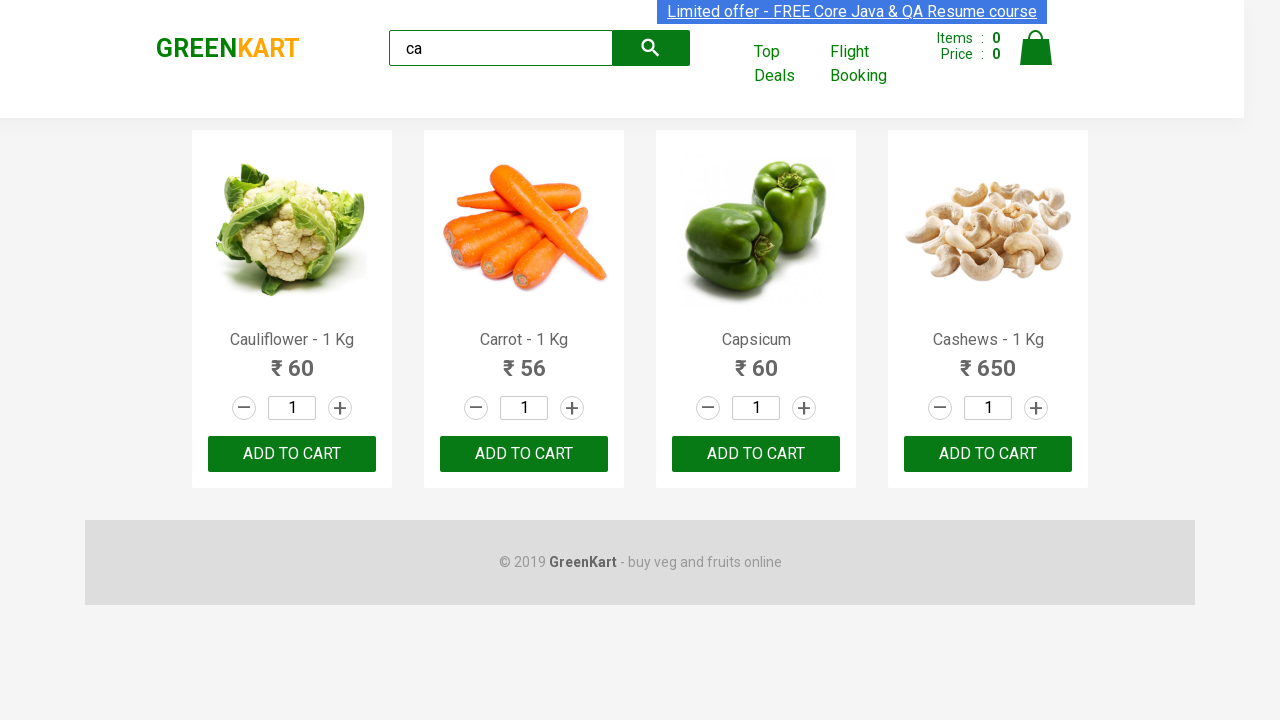

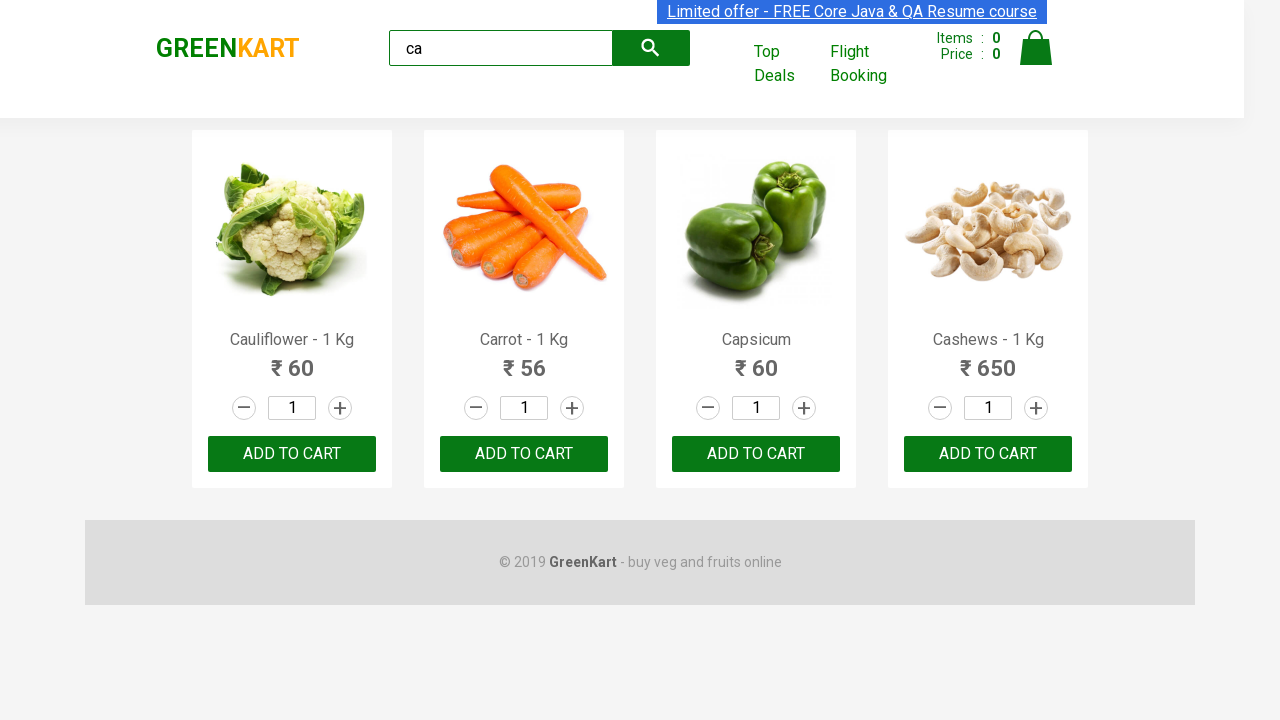